Tests dropdown functionality by navigating to the dropdown page and selecting an option from a dropdown menu

Starting URL: https://practice.cydeo.com/

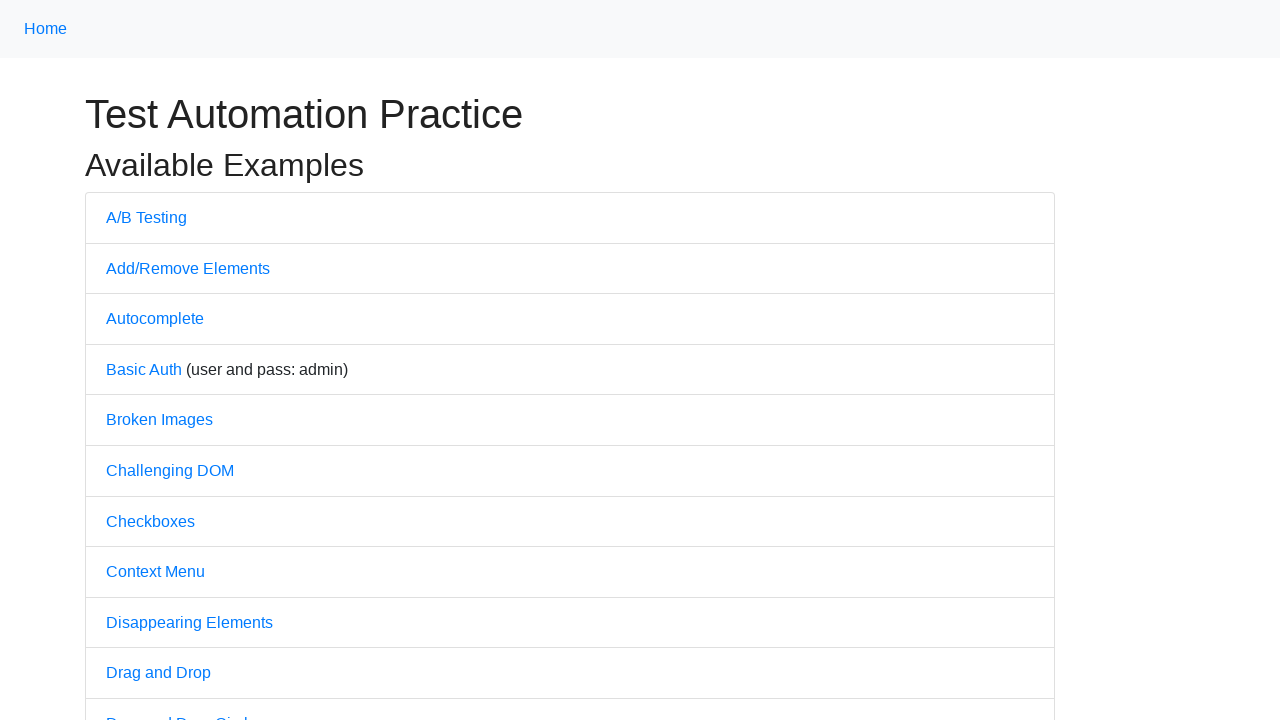

Navigated to practice.cydeo.com home page
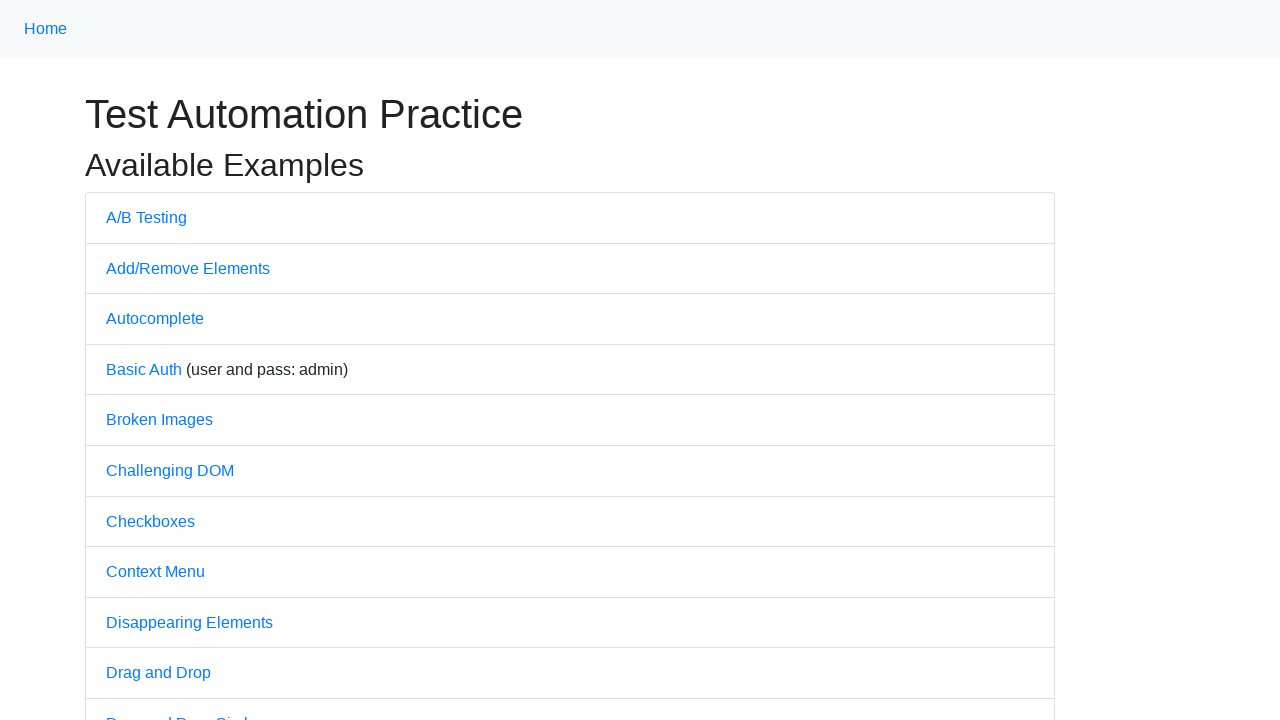

Clicked on the Dropdown link at (143, 360) on text='Dropdown'
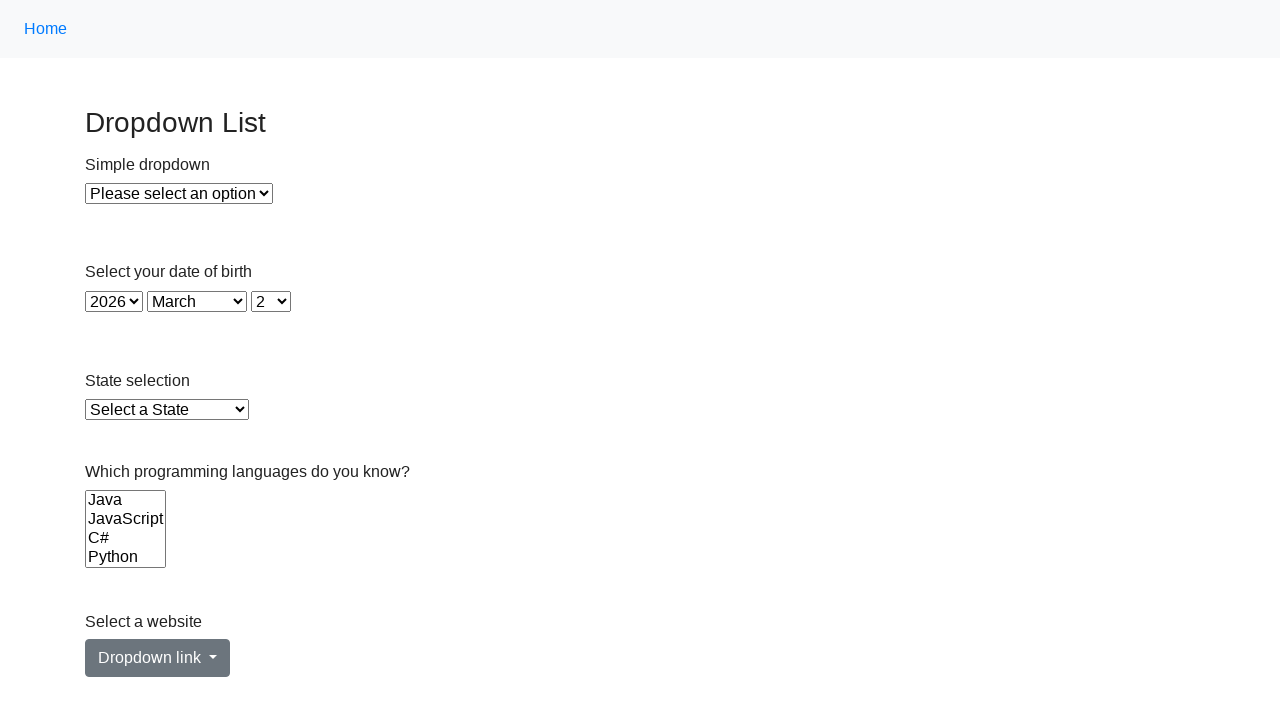

Selected 'Option 1' from the dropdown menu using selectOption() on xpath=//select[@id='dropdown']
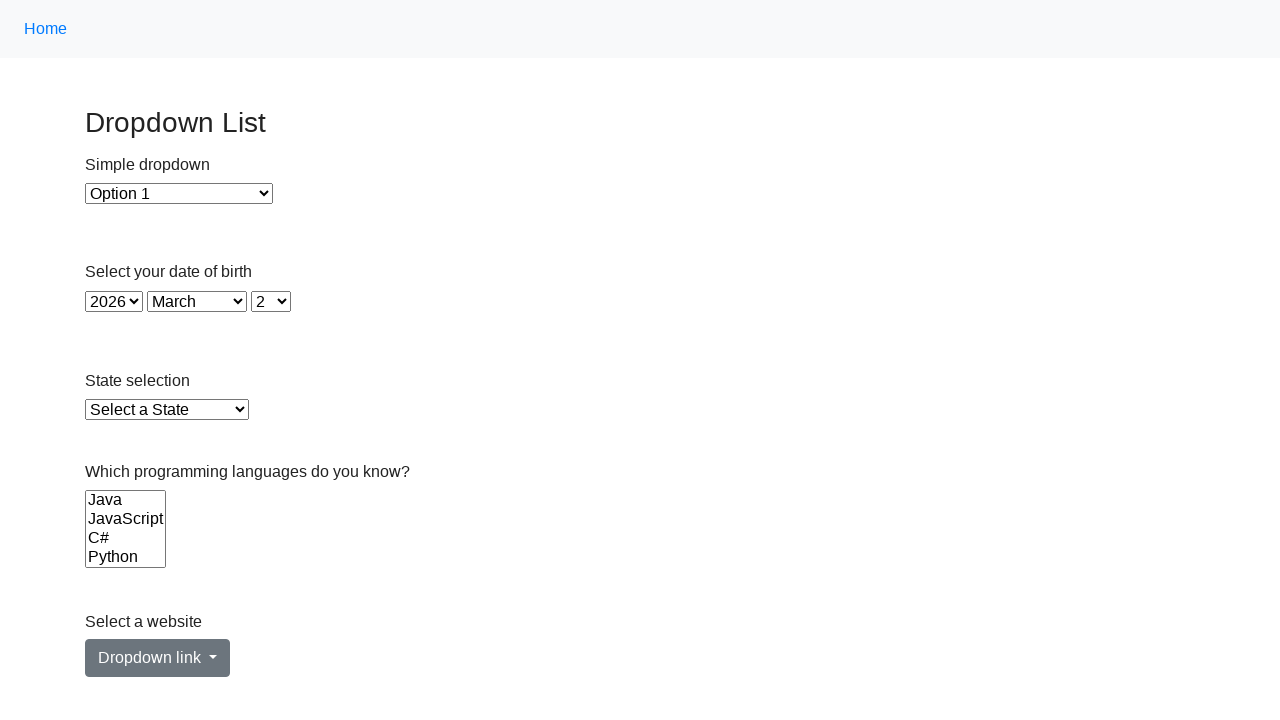

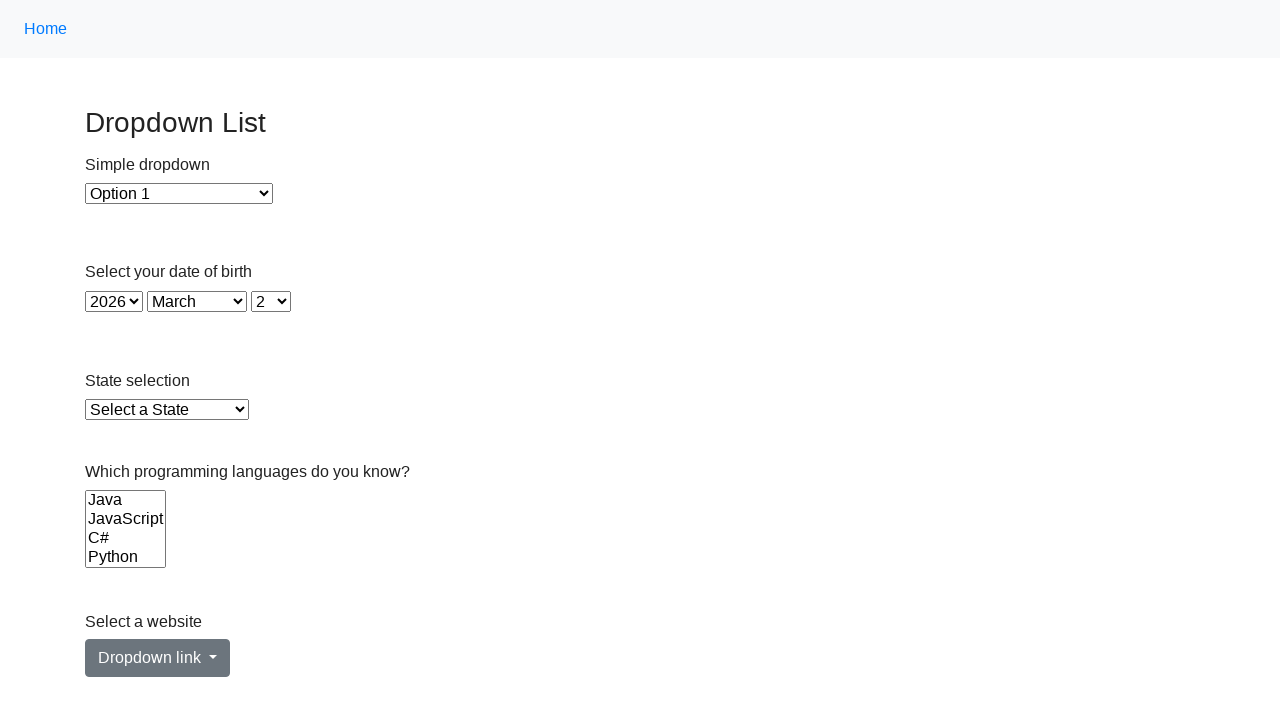